Tests JavaScript alert handling functionality including accepting an alert box, dismissing a confirm box, and triggering a prompt box on a demo automation testing site.

Starting URL: https://demo.automationtesting.in/Alerts.html

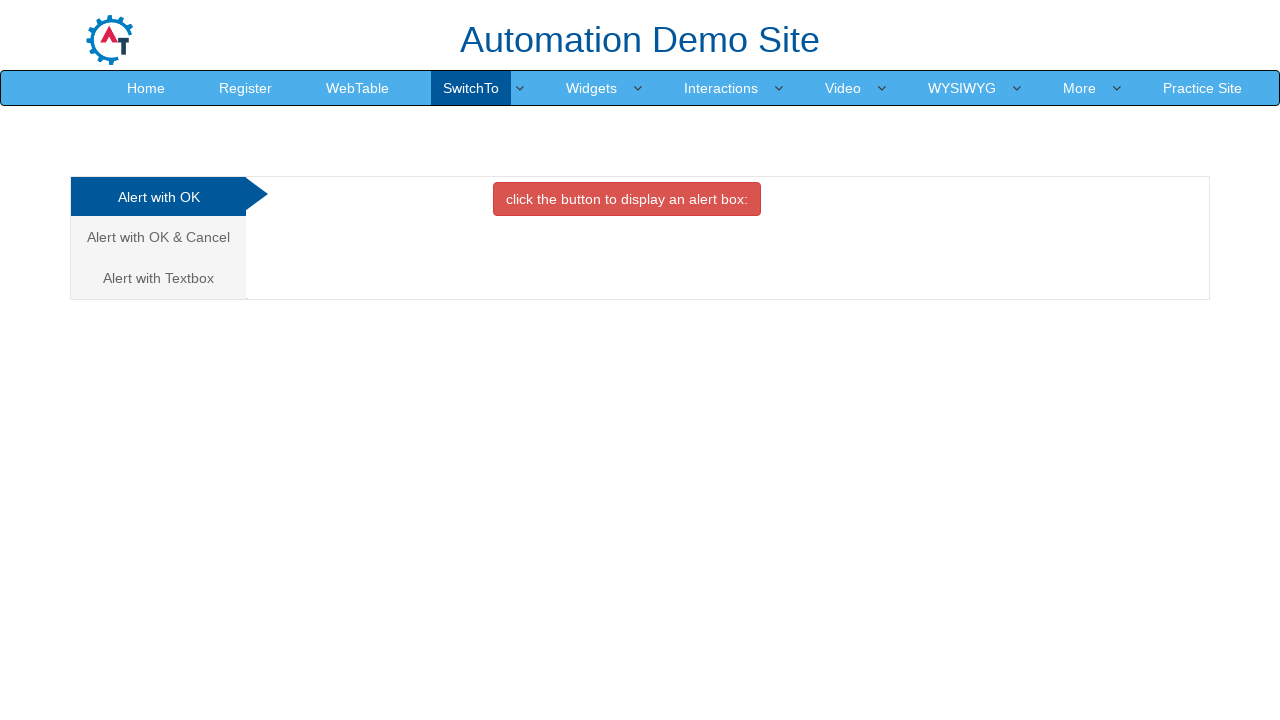

Clicked button to trigger alert box at (627, 199) on button[onclick='alertbox()']
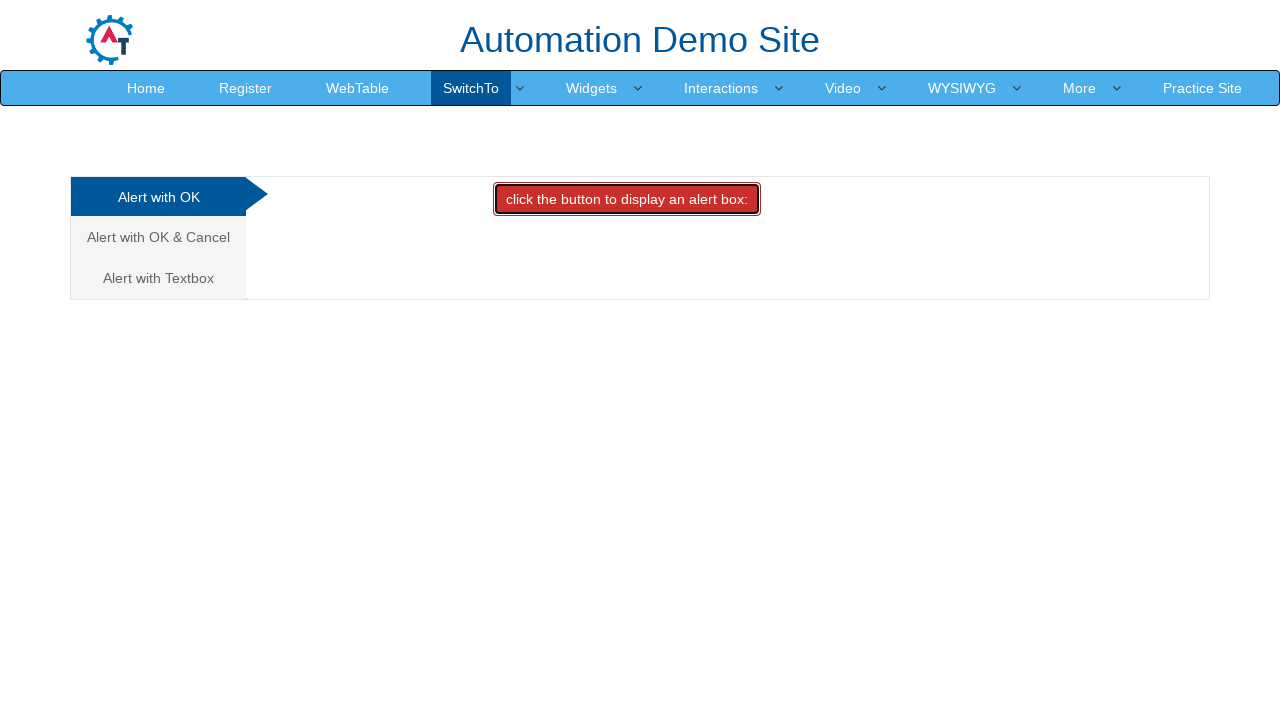

Set up dialog handler to accept alert
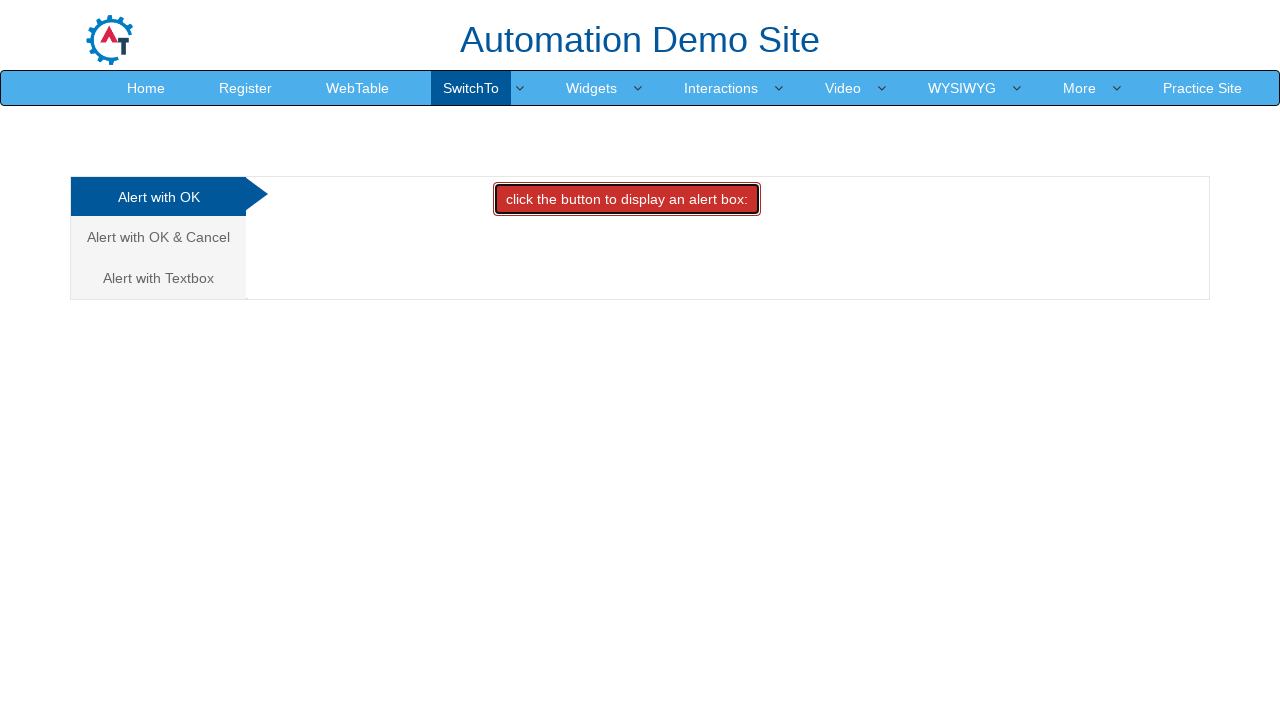

Waited for alert dialog to be handled
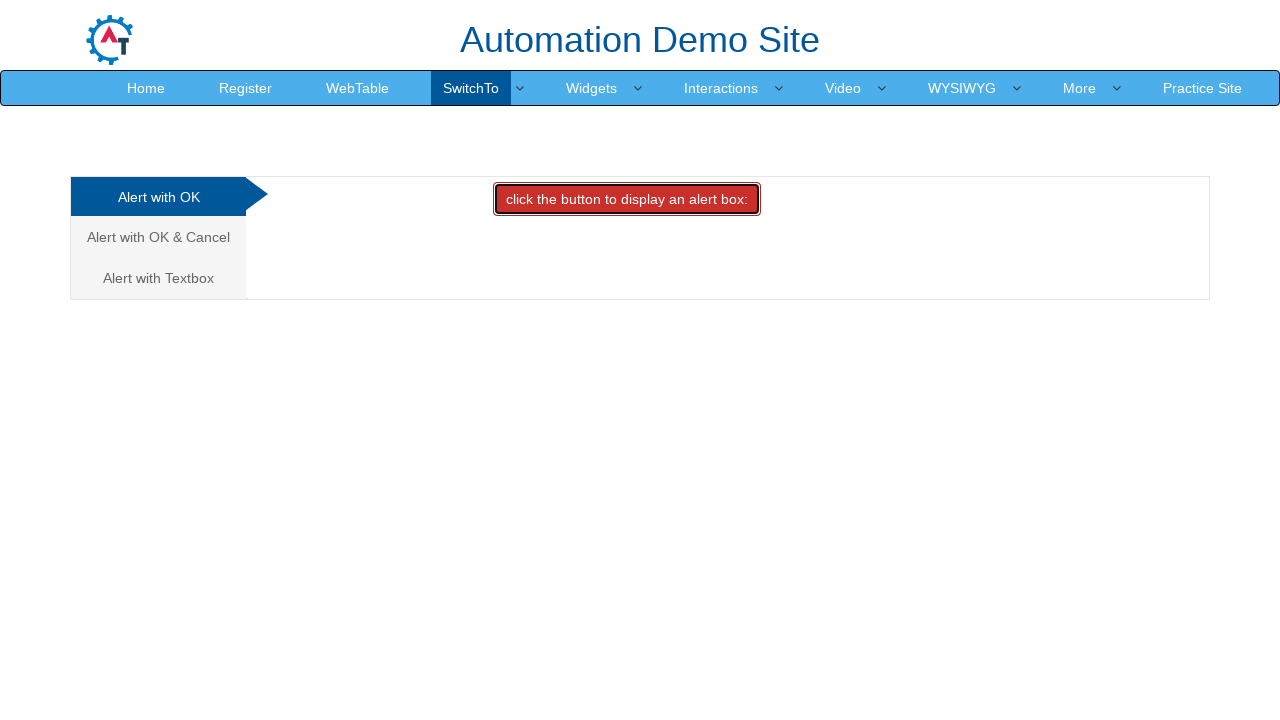

Clicked second tab to access confirm alert section at (158, 237) on (//a[@class='analystic'])[2]
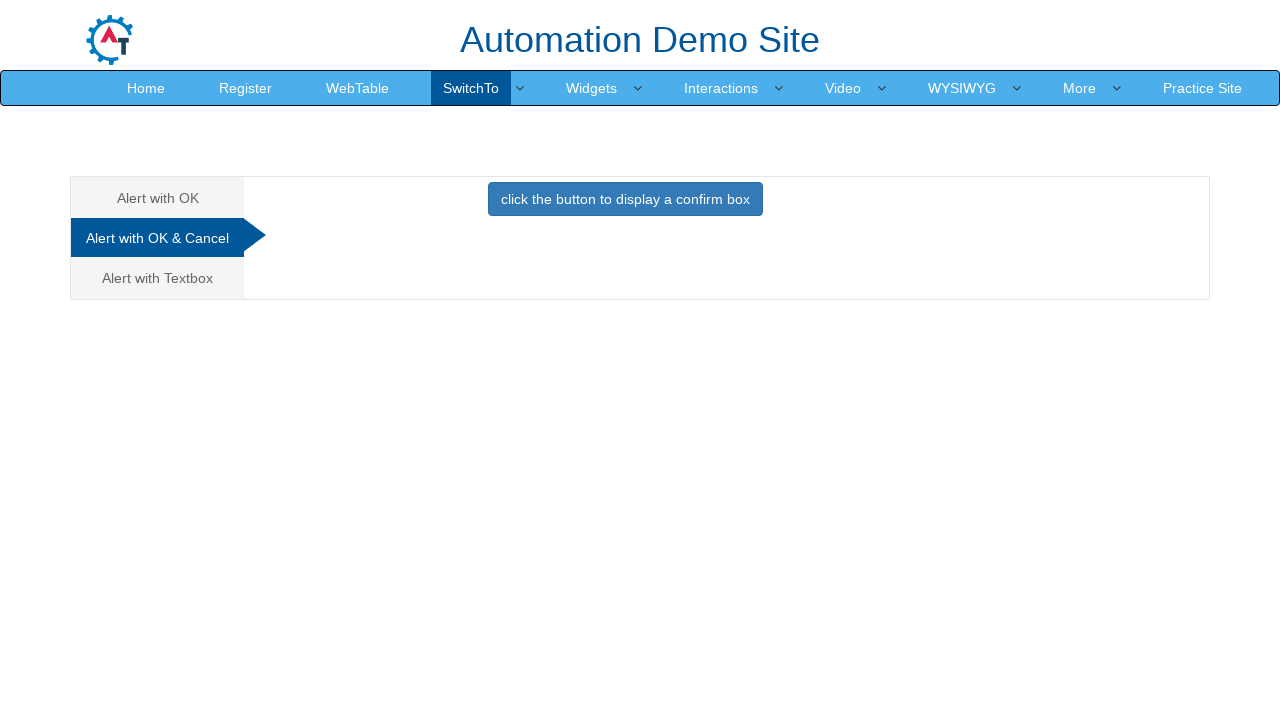

Clicked button to trigger confirm box at (625, 199) on button[onclick='confirmbox()']
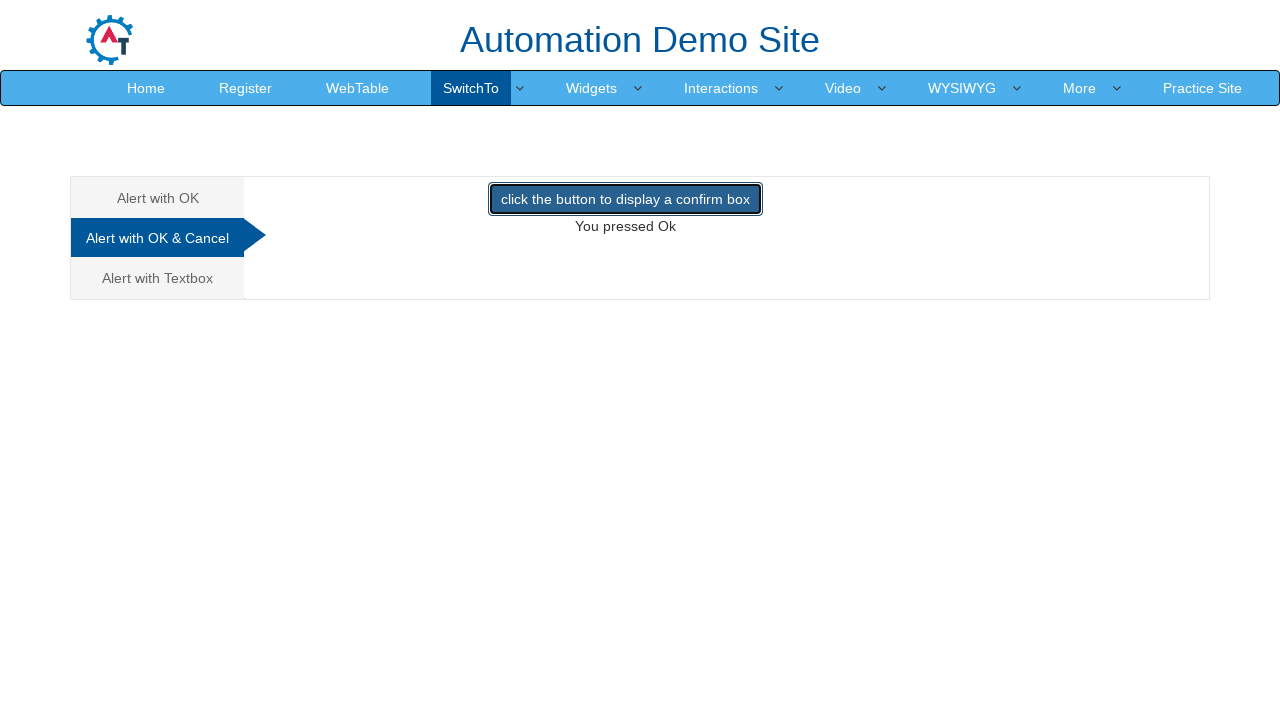

Set up dialog handler to dismiss confirm dialog
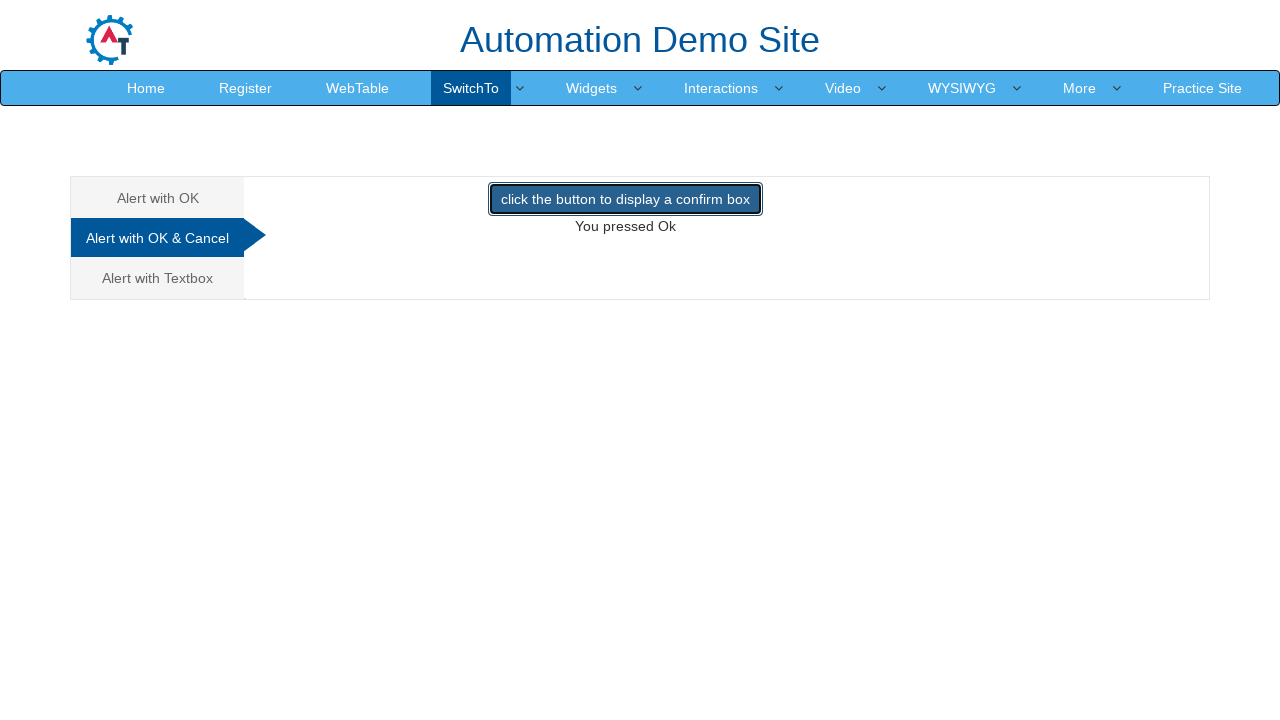

Waited for confirm dialog to be dismissed
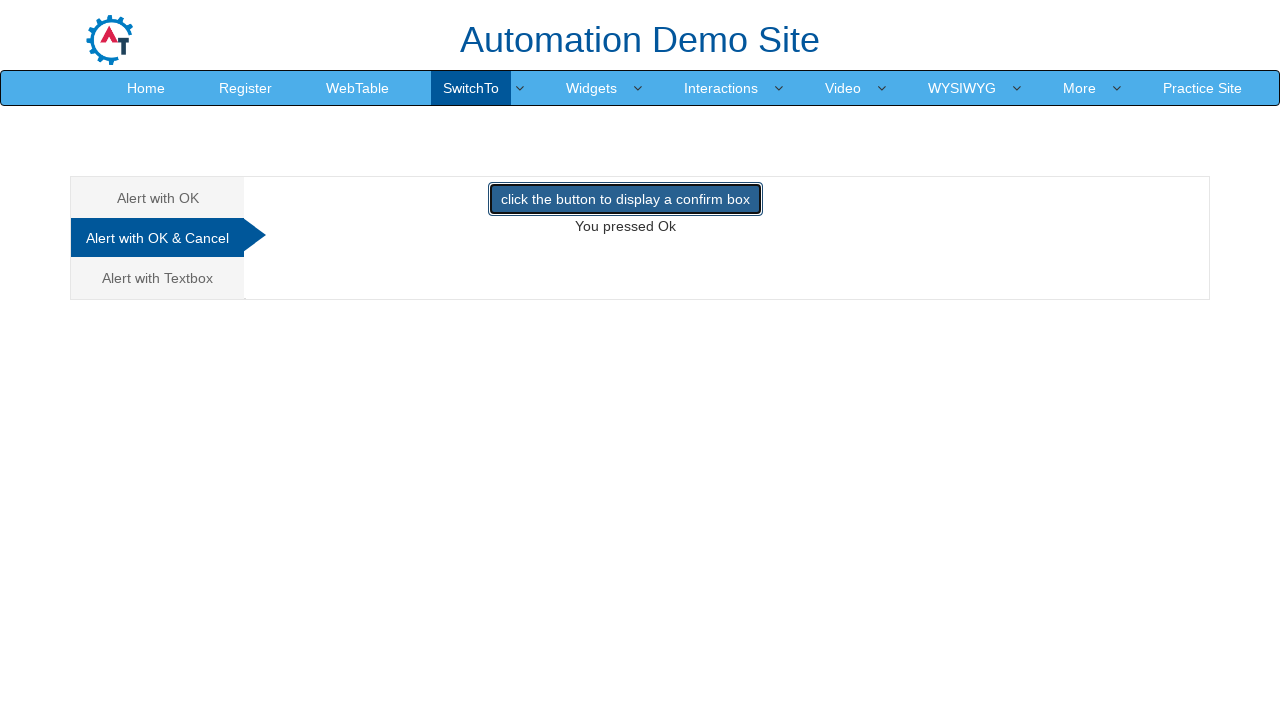

Clicked third tab to access prompt alert section at (158, 278) on (//a[@class='analystic'])[3]
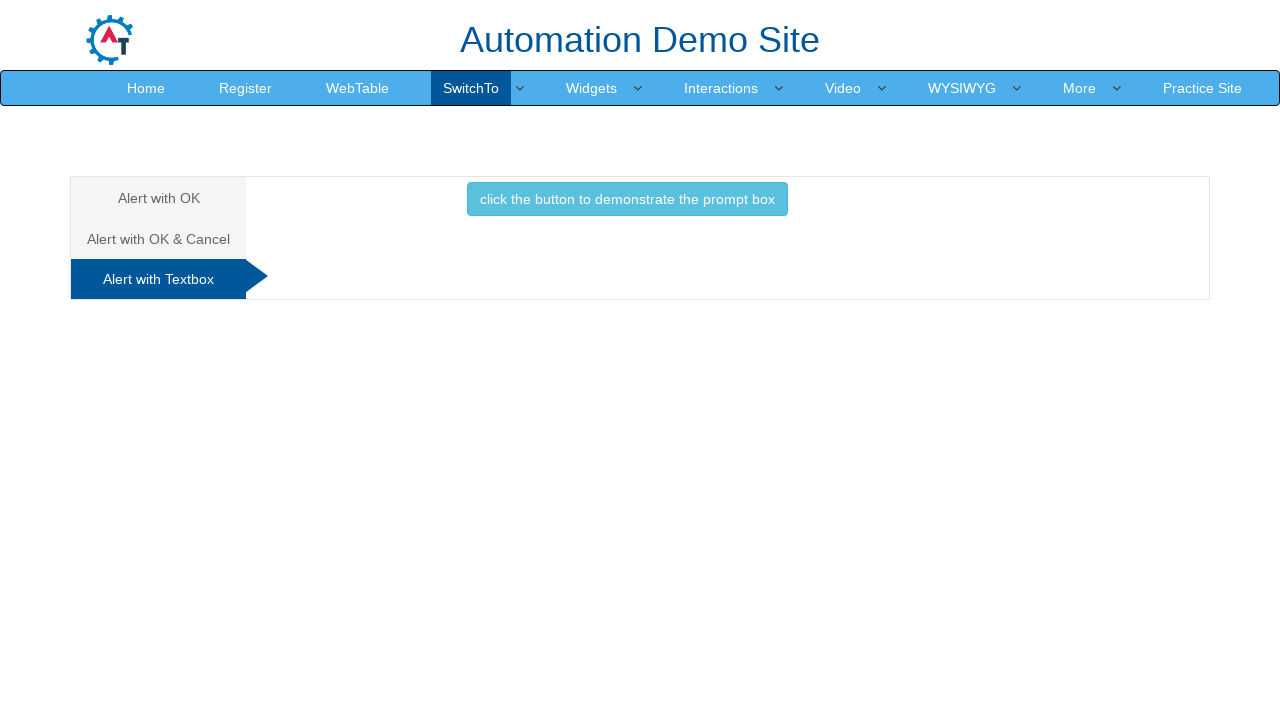

Clicked button to trigger prompt box at (627, 199) on button[onclick='promptbox()']
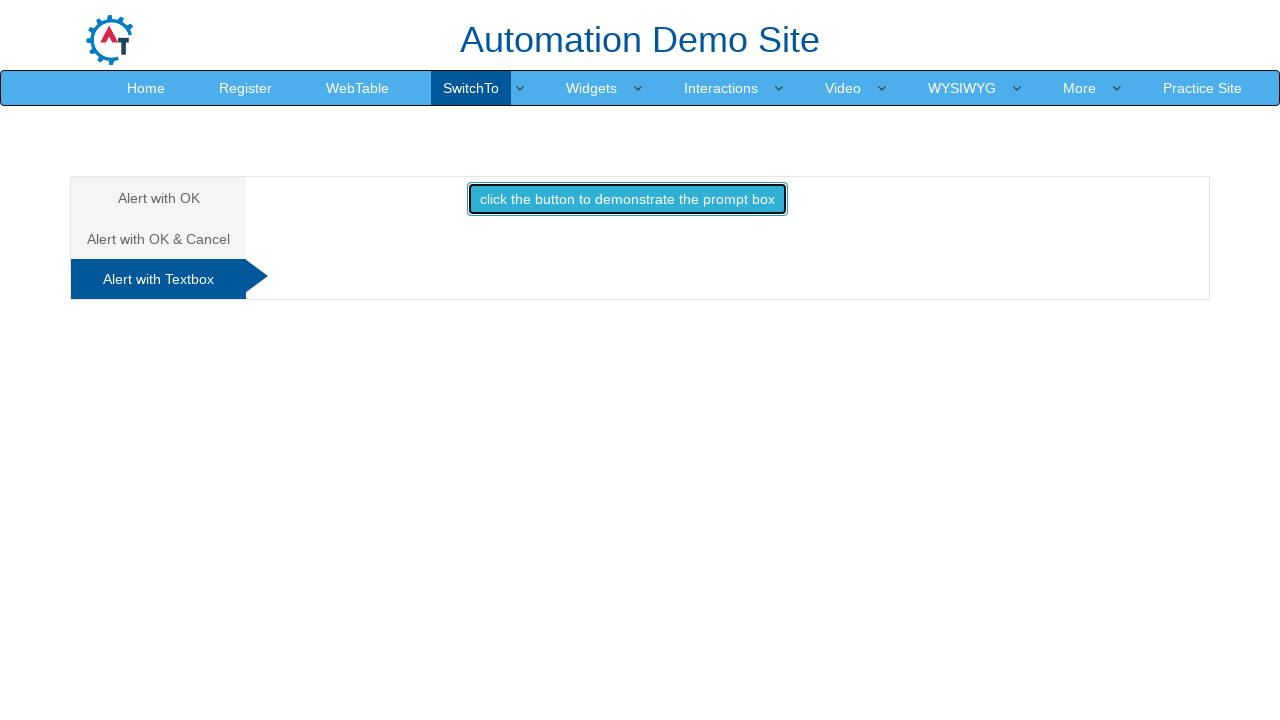

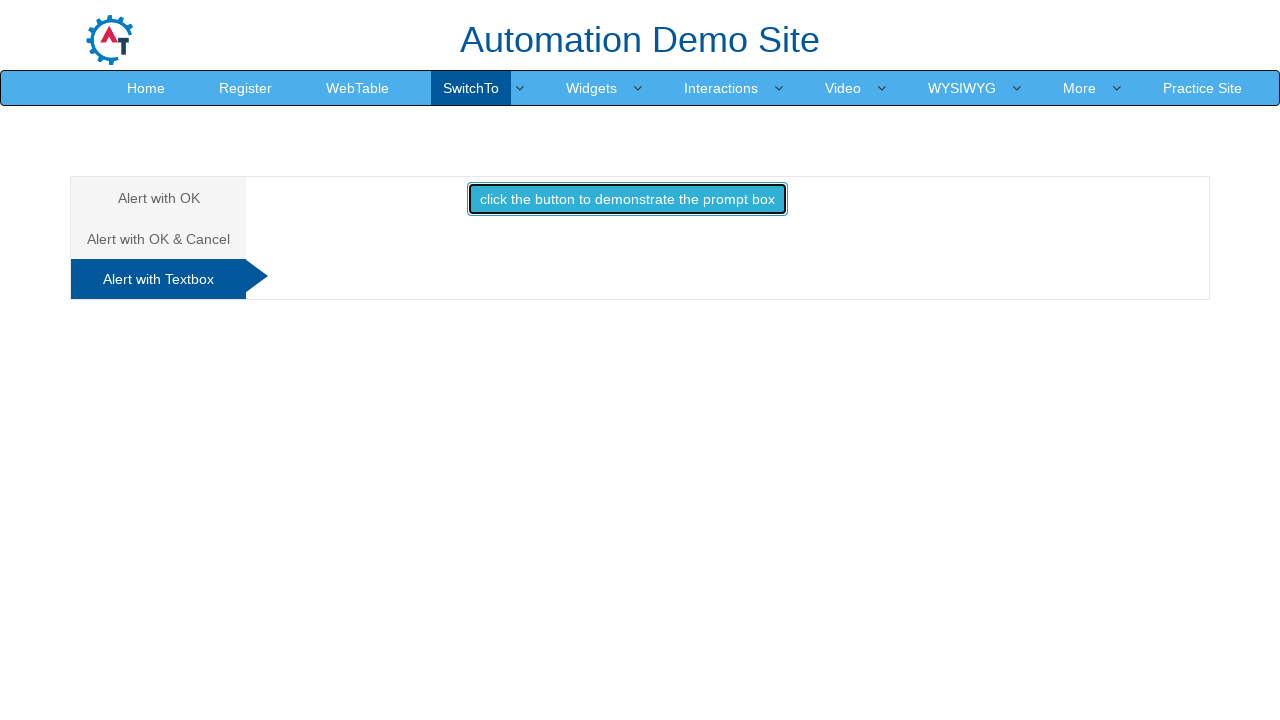